Tests table interaction by locating email cells in a table and clicking the delete button for the row containing "Smith"

Starting URL: https://practice.expandtesting.com/tables

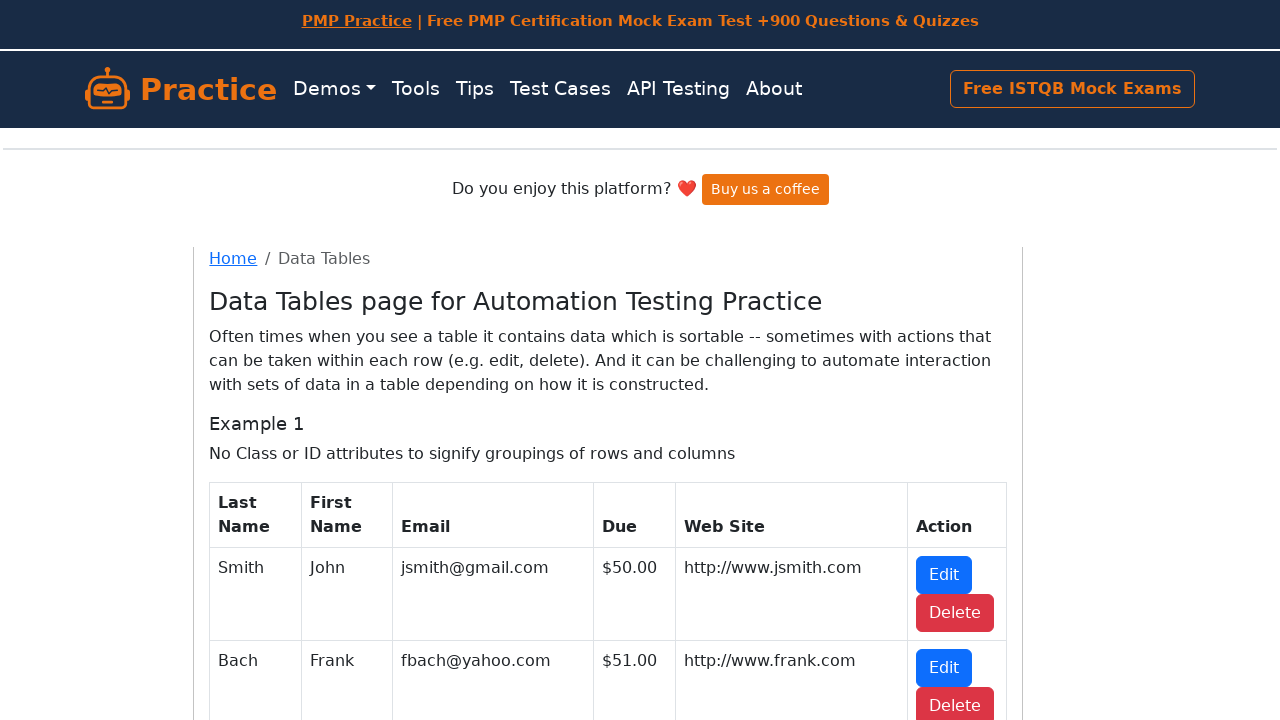

Waited for table with id 'table2' to be visible
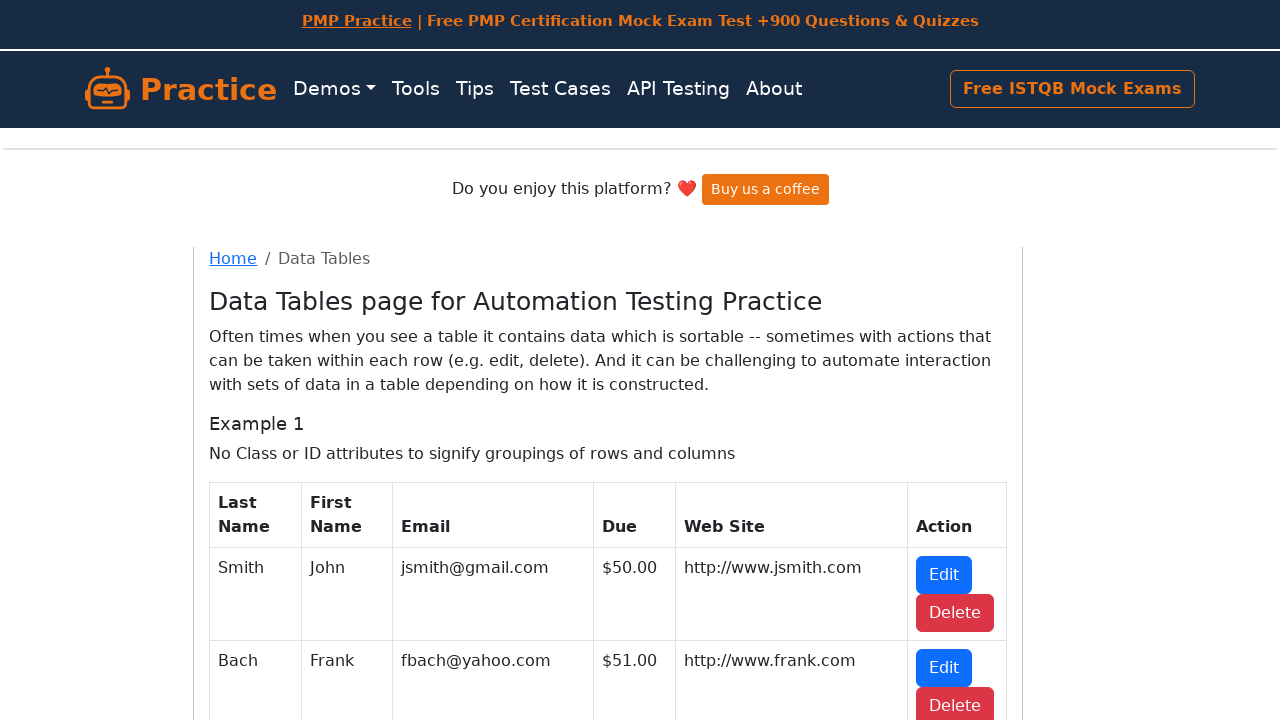

Verified email cells exist in the table
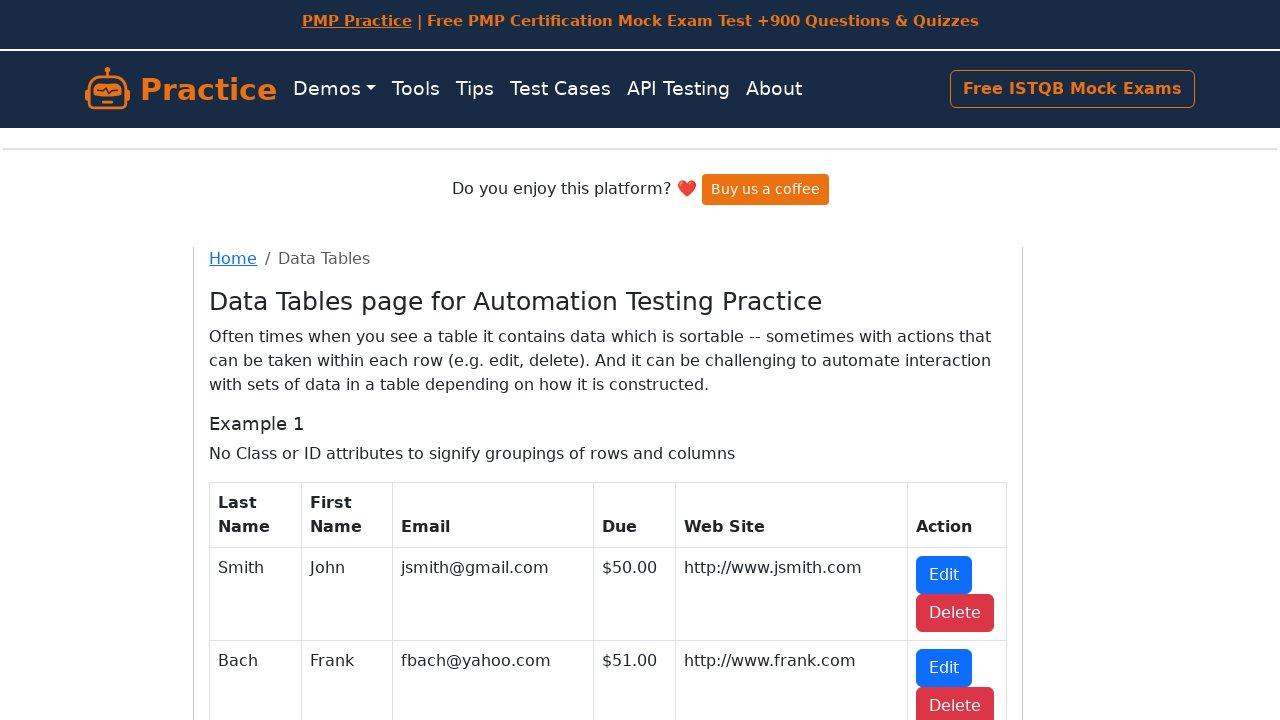

Clicked delete button for the row containing 'Smith' at (955, 401) on xpath=//*[@id='table2']//tbody/tr/td[text() = 'Smith']/..//following-sibling::td
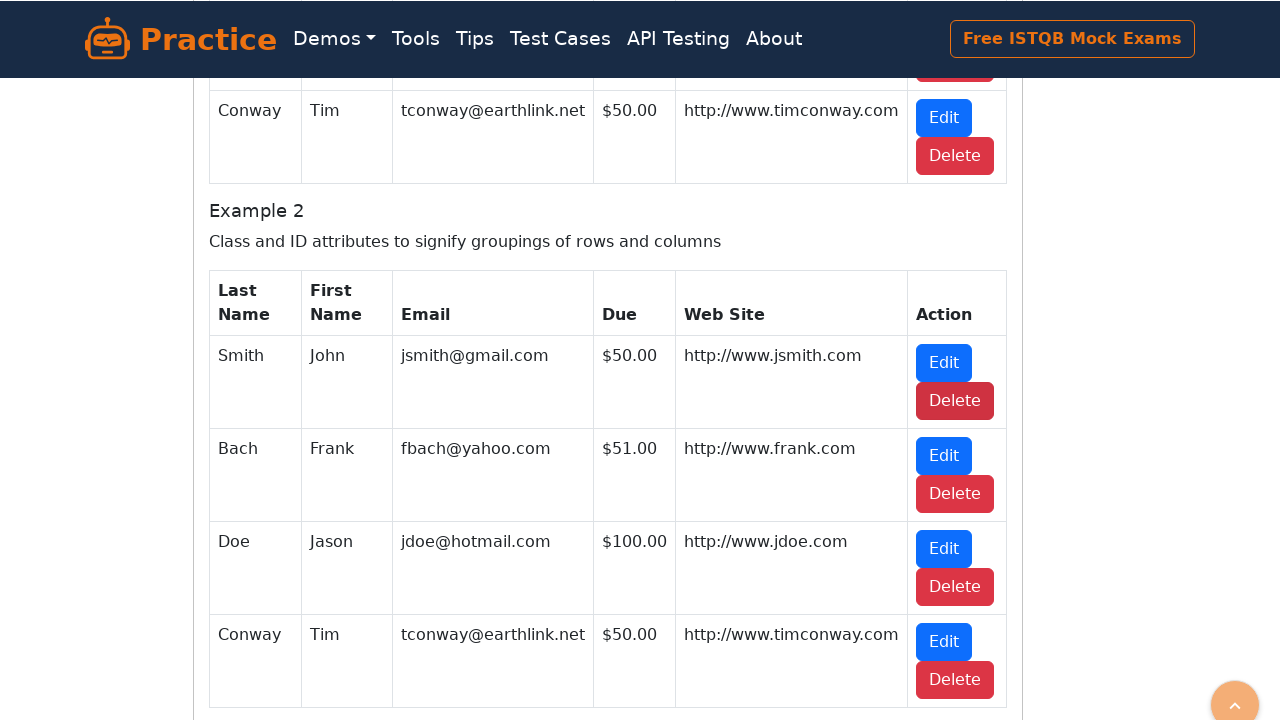

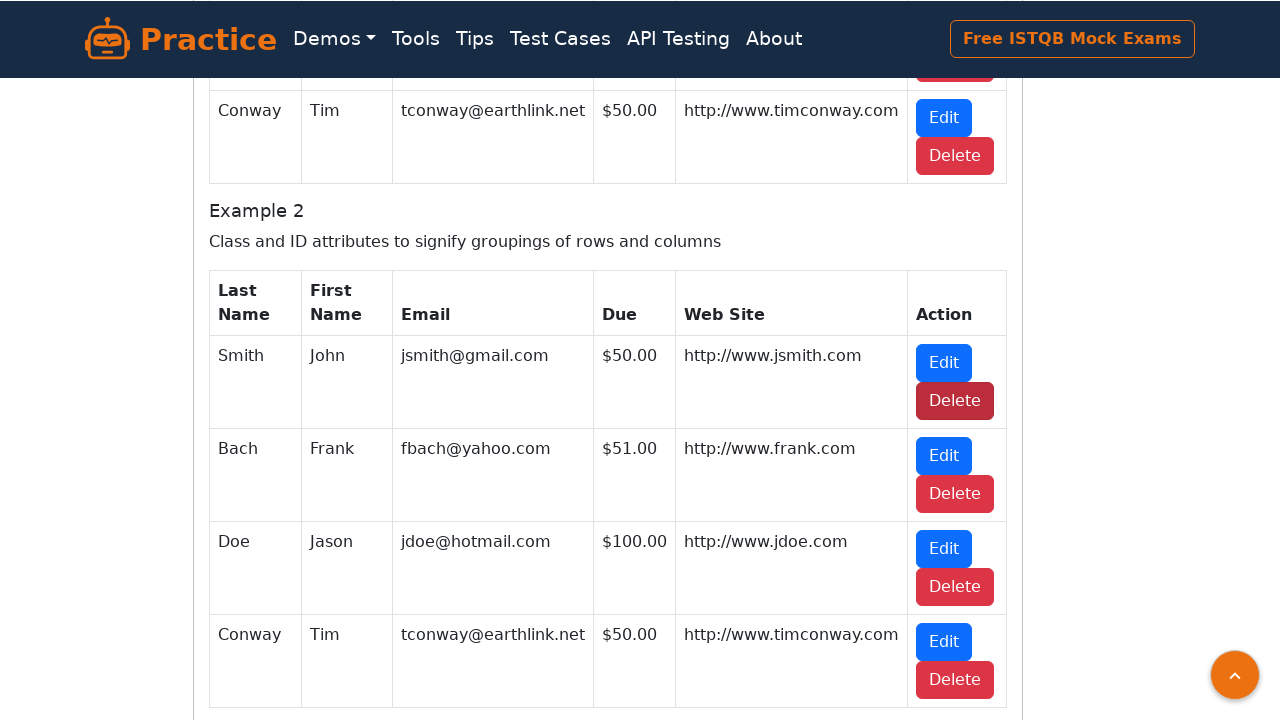